Tests right-click context menu functionality by performing a right-click on a designated area, verifying the alert text, dismissing the alert, then clicking a link that opens in a new tab and verifying the page content.

Starting URL: https://the-internet.herokuapp.com/context_menu

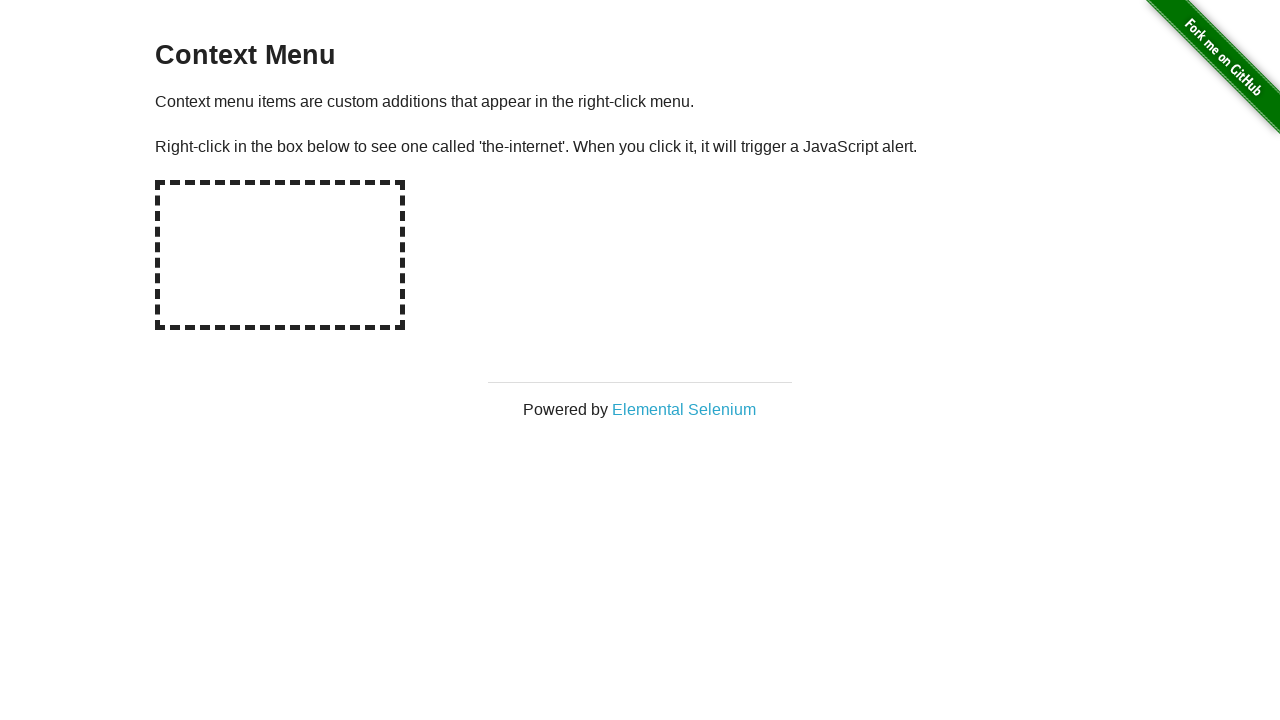

Right-clicked on the hot-spot area to trigger context menu at (280, 255) on #hot-spot
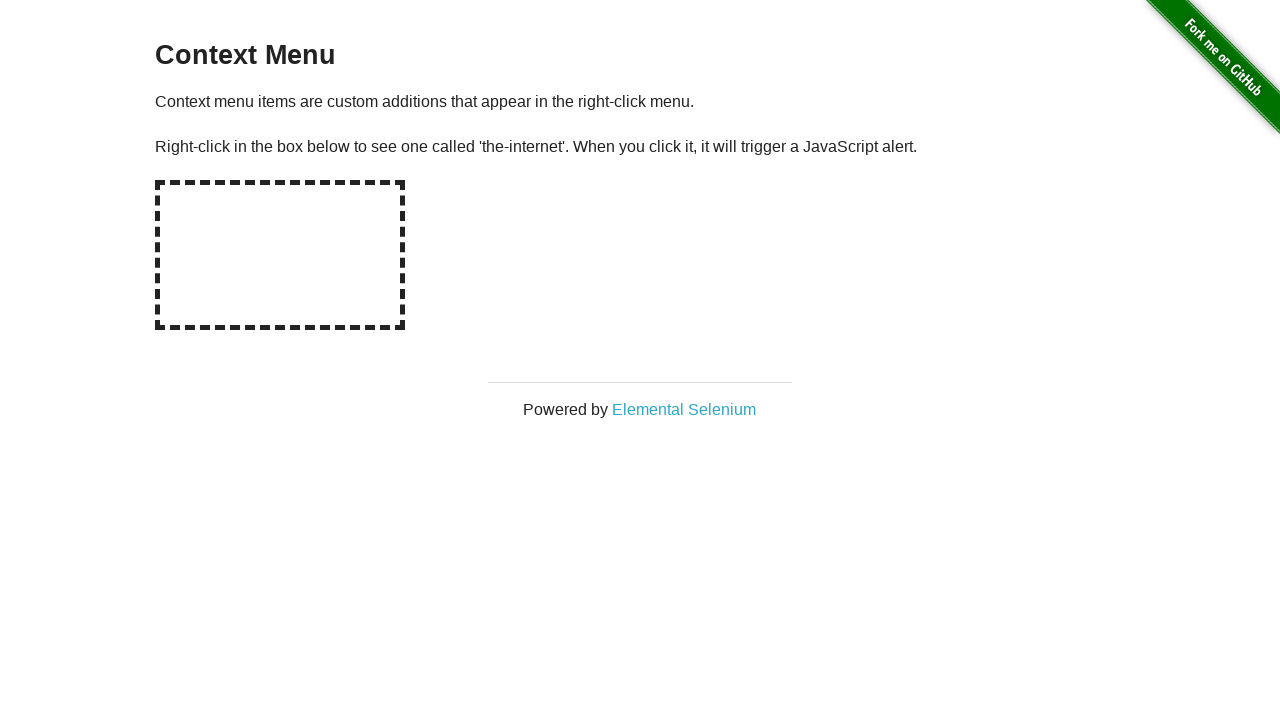

Retrieved alert text from page
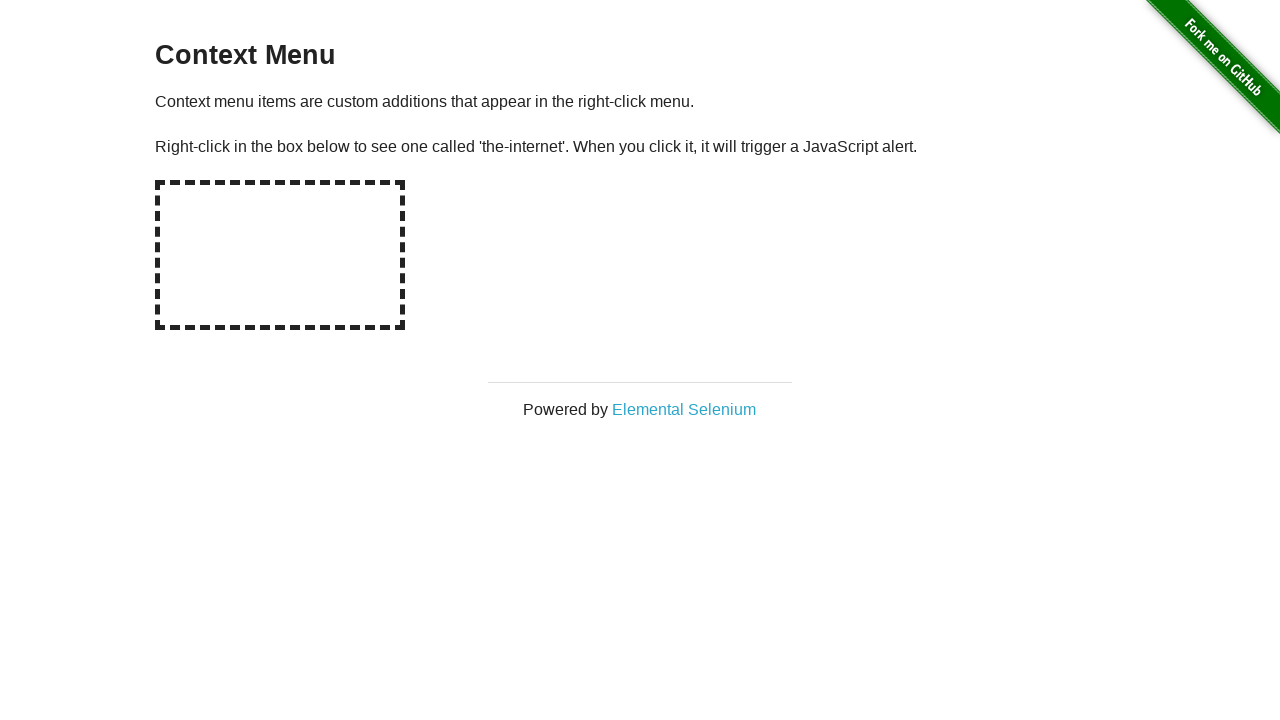

Set up dialog handler to accept alerts
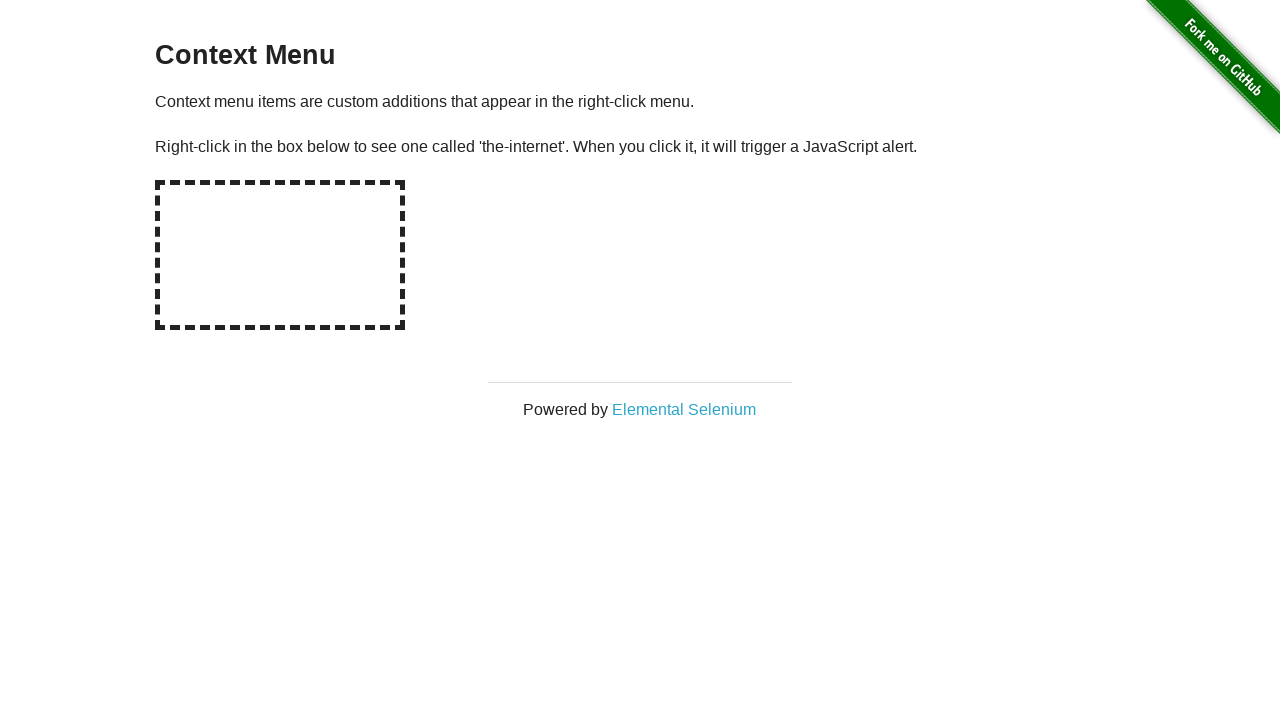

Right-clicked on hot-spot again with dialog handler ready at (280, 255) on #hot-spot
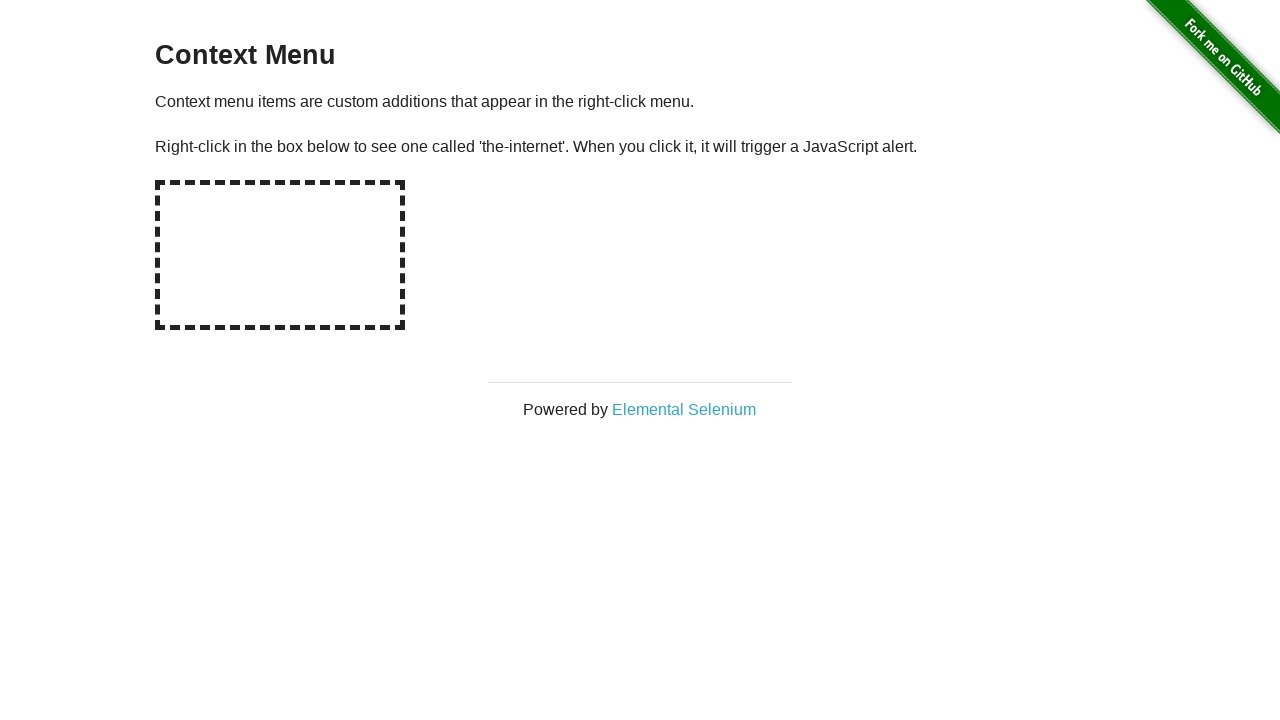

Waited for dialog to be handled
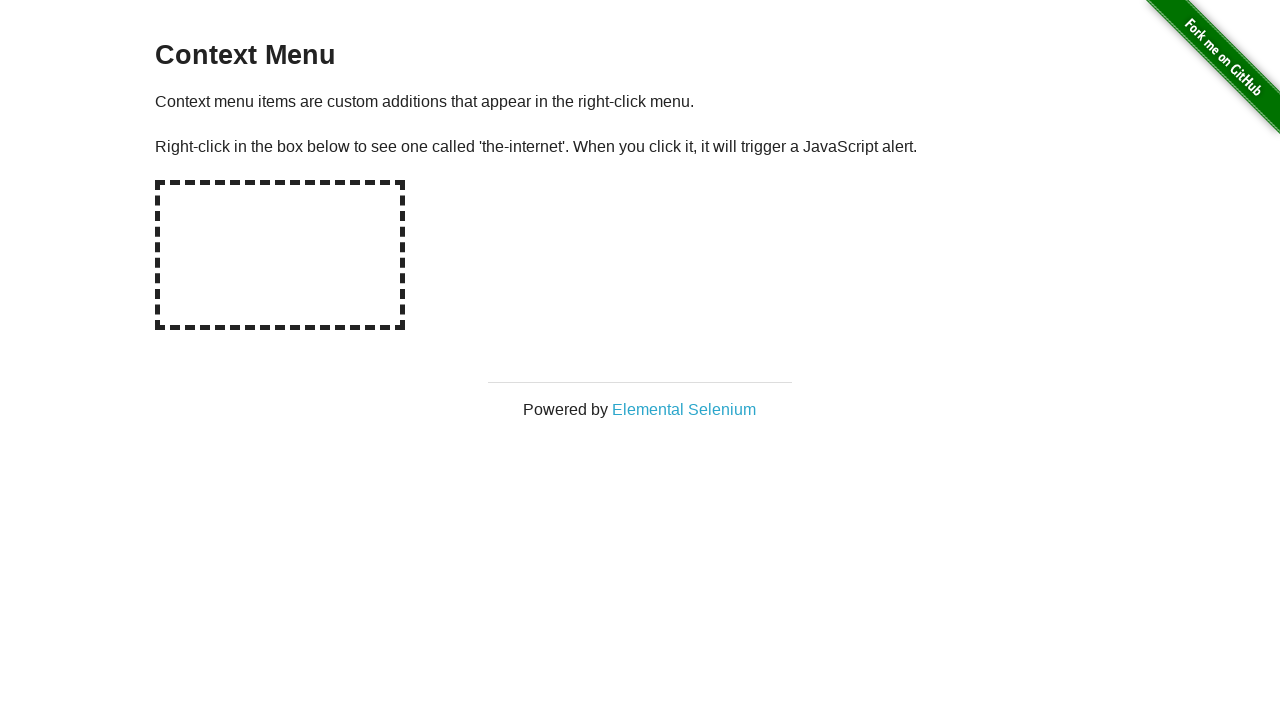

Clicked on 'Elemental Selenium' link which opens in new tab at (684, 409) on a:has-text('Elemental Selenium')
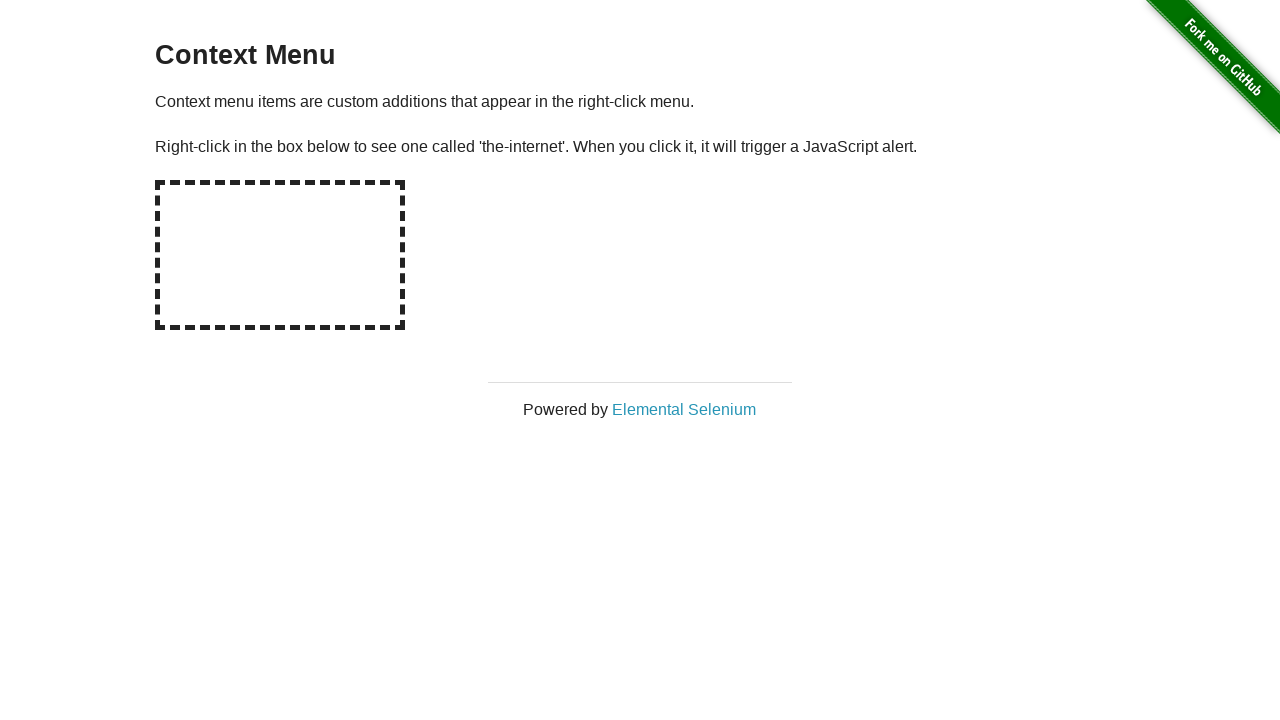

Switched to new tab/page that opened
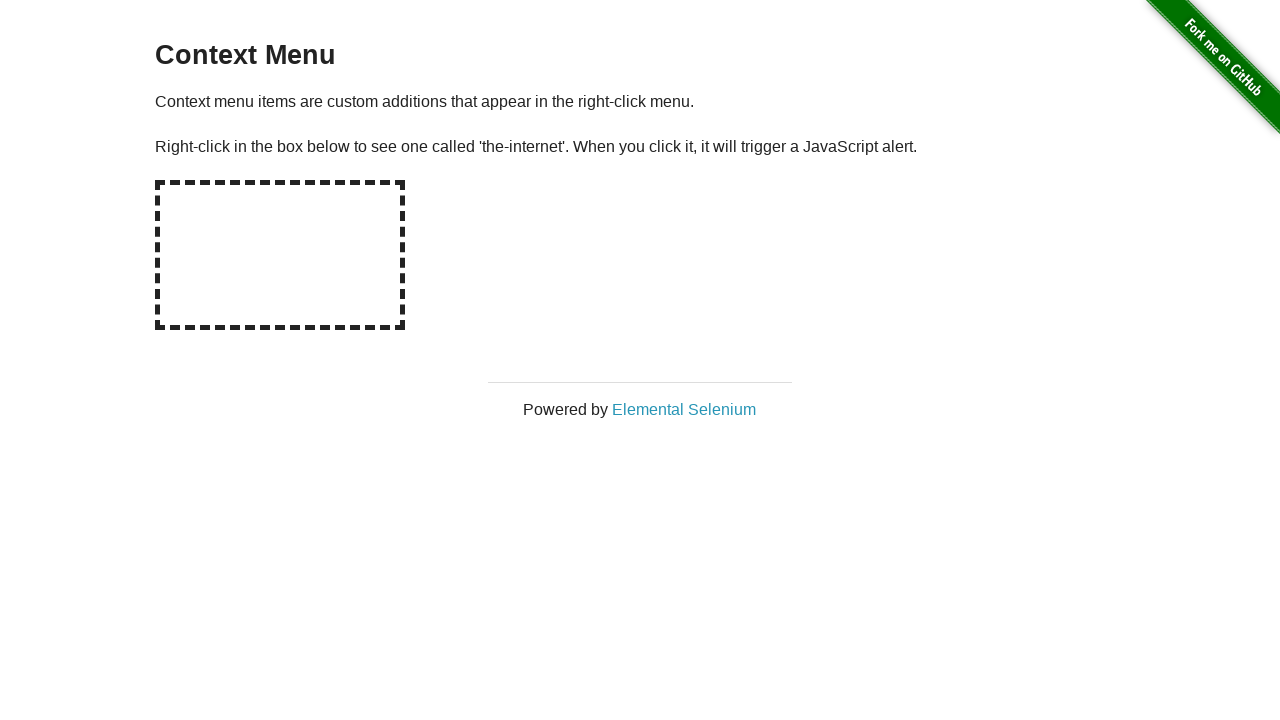

Waited for new page to fully load
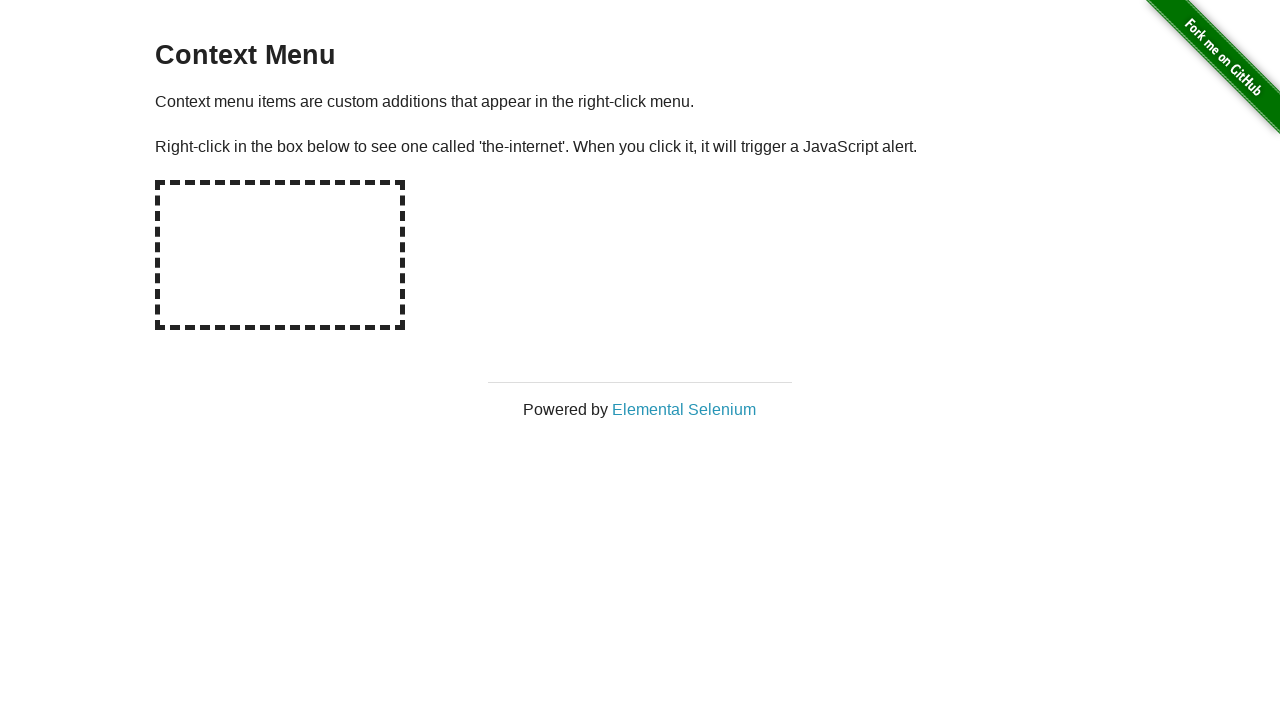

Retrieved h1 text from new page: 'Elemental Selenium'
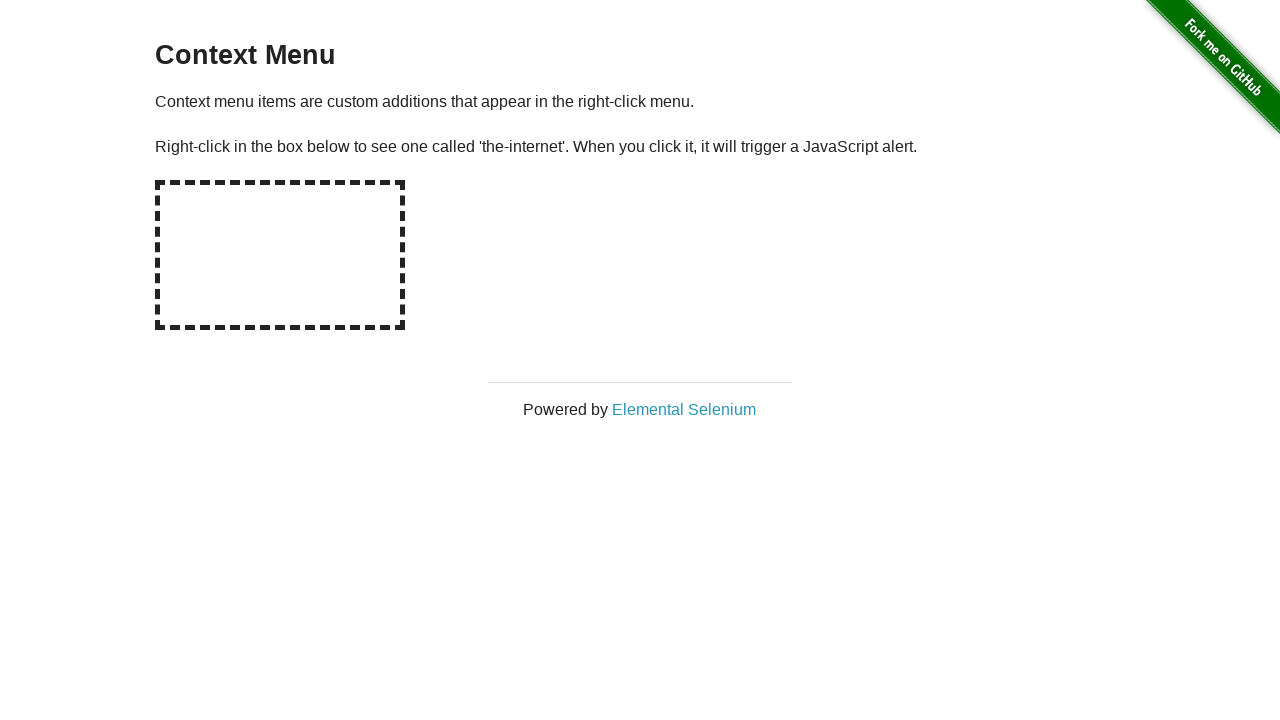

Verified that h1 text contains 'Elemental Selenium'
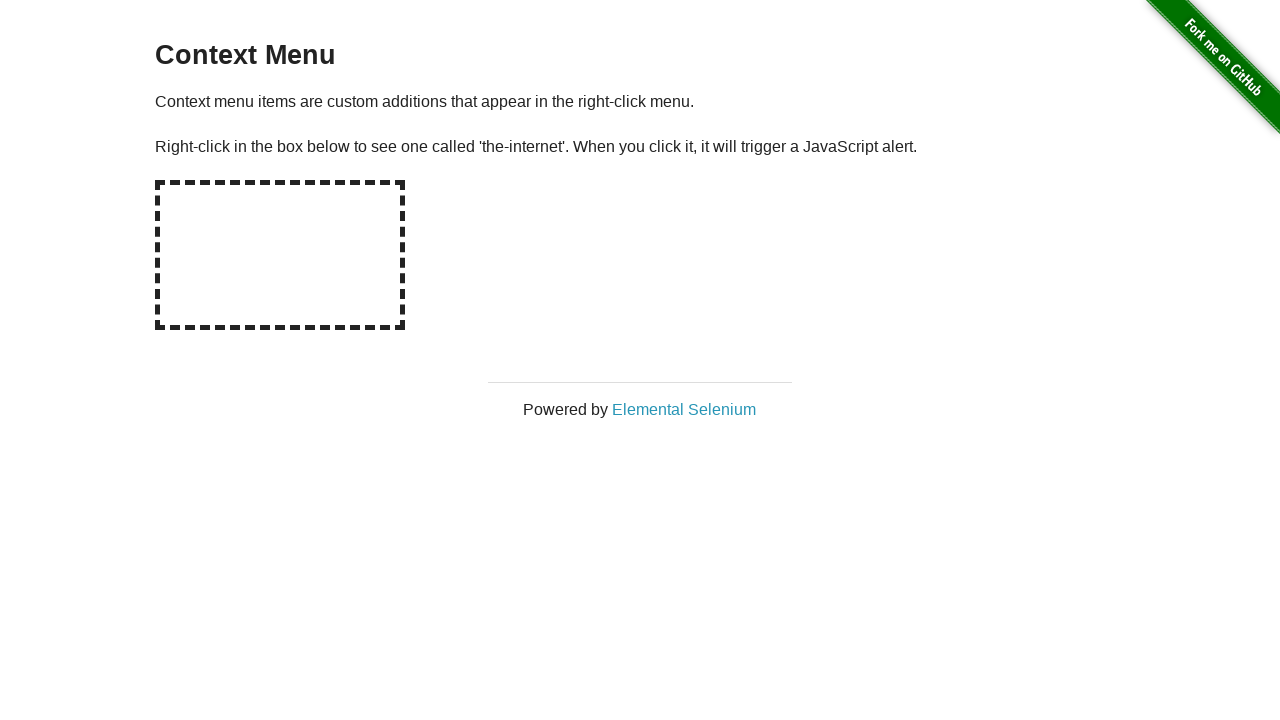

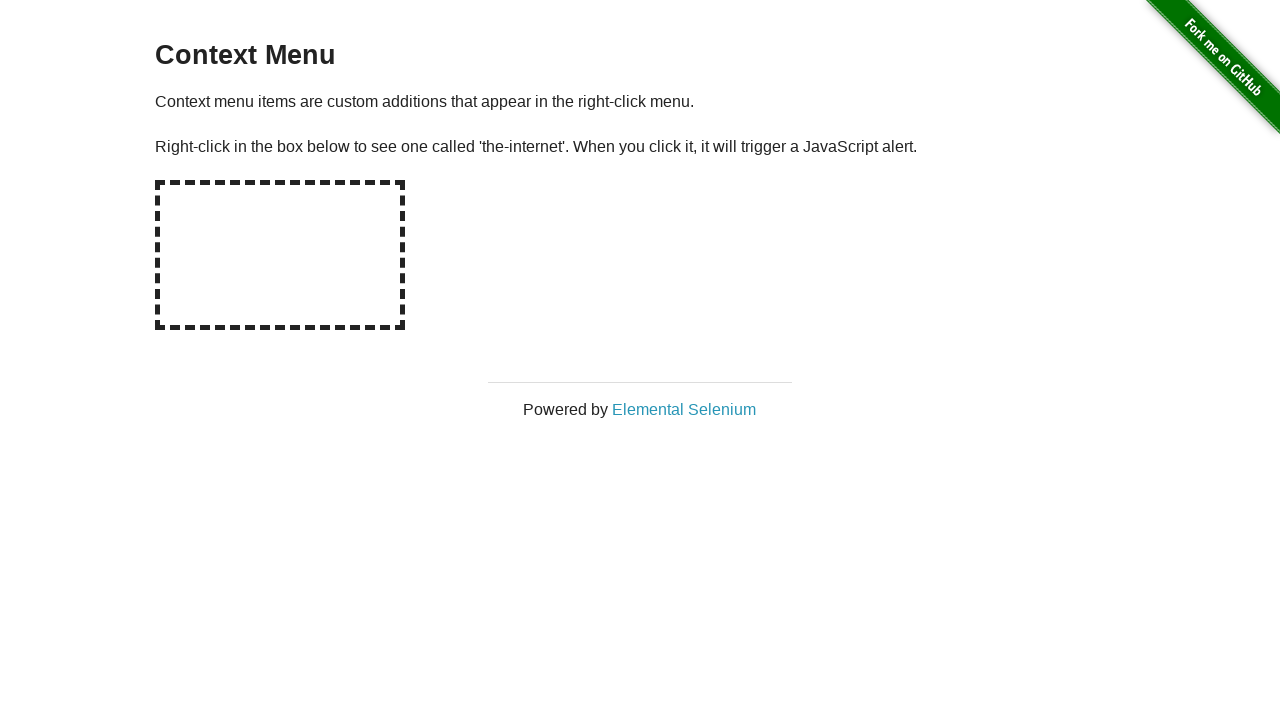